Tests dropdown menu functionality by clicking to open the dropdown and selecting a file upload option

Starting URL: https://formy-project.herokuapp.com/dropdown

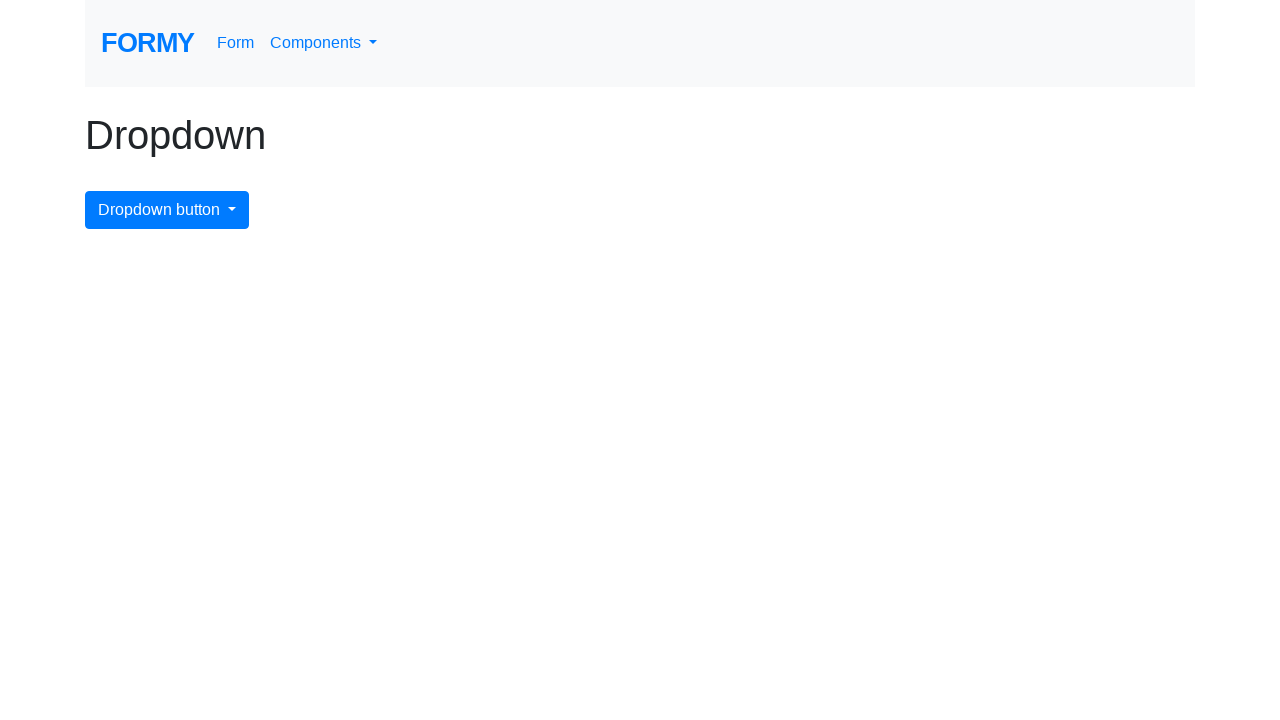

Clicked dropdown button to open menu at (167, 210) on #dropdownMenuButton
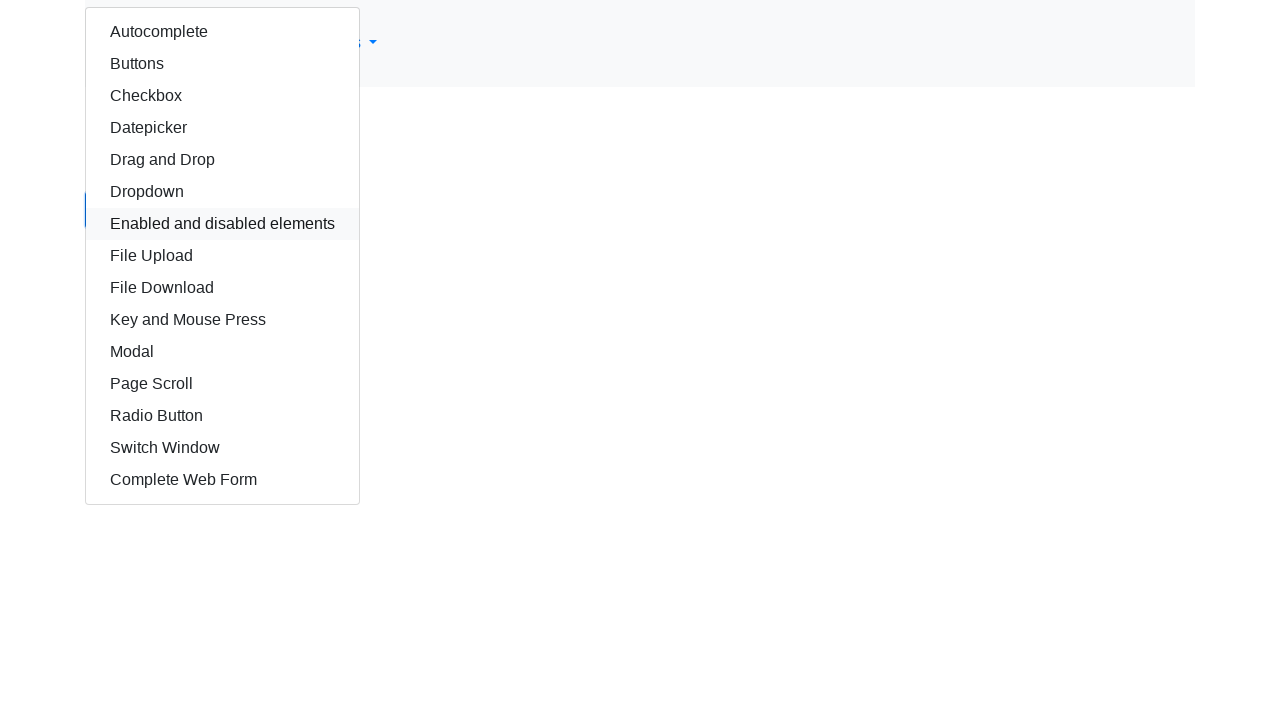

Selected file upload option from dropdown menu at (222, 256) on xpath=/html/body/div/div/div/a[8]
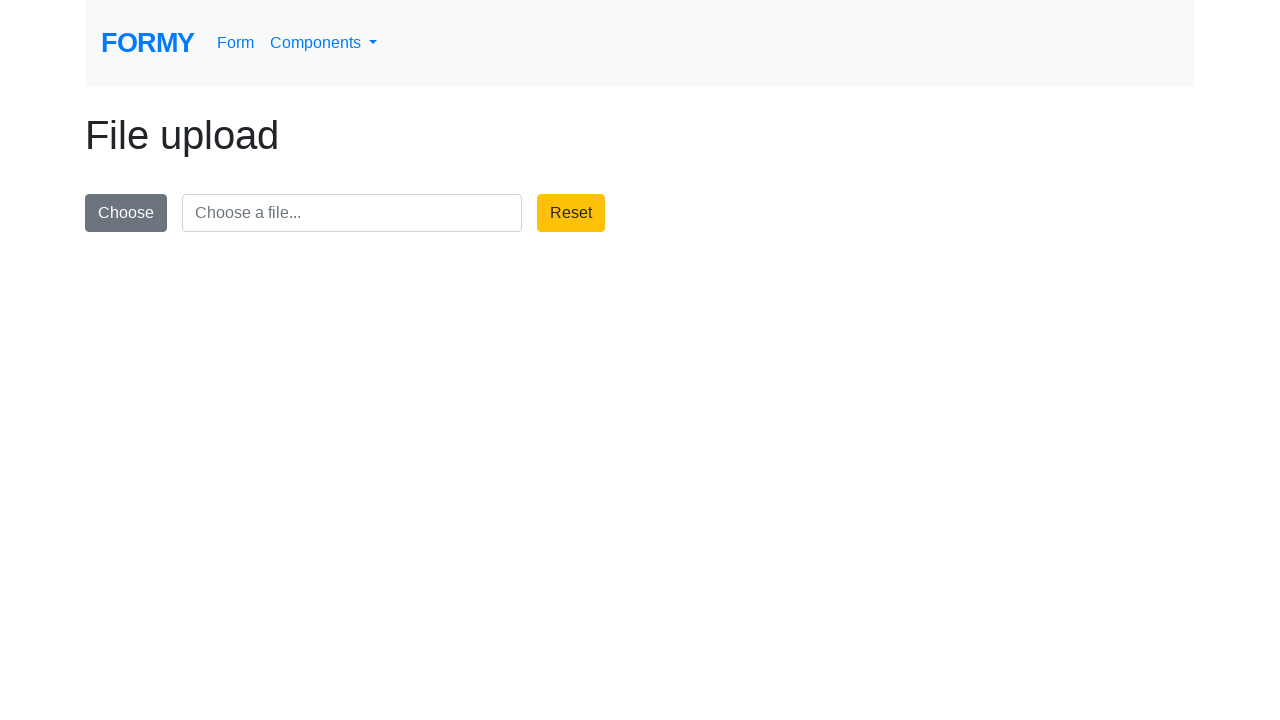

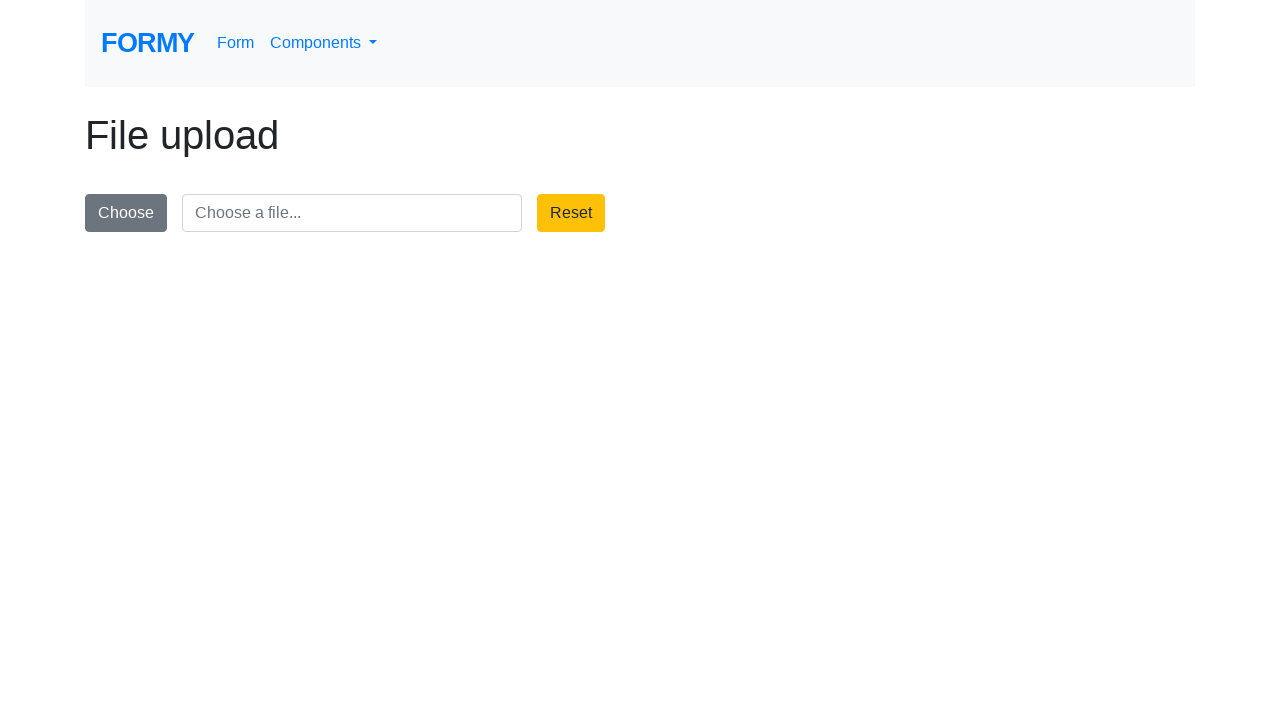